Verifies that the OpenCart logo is visible on the homepage

Starting URL: https://naveenautomationlabs.com/opencart/

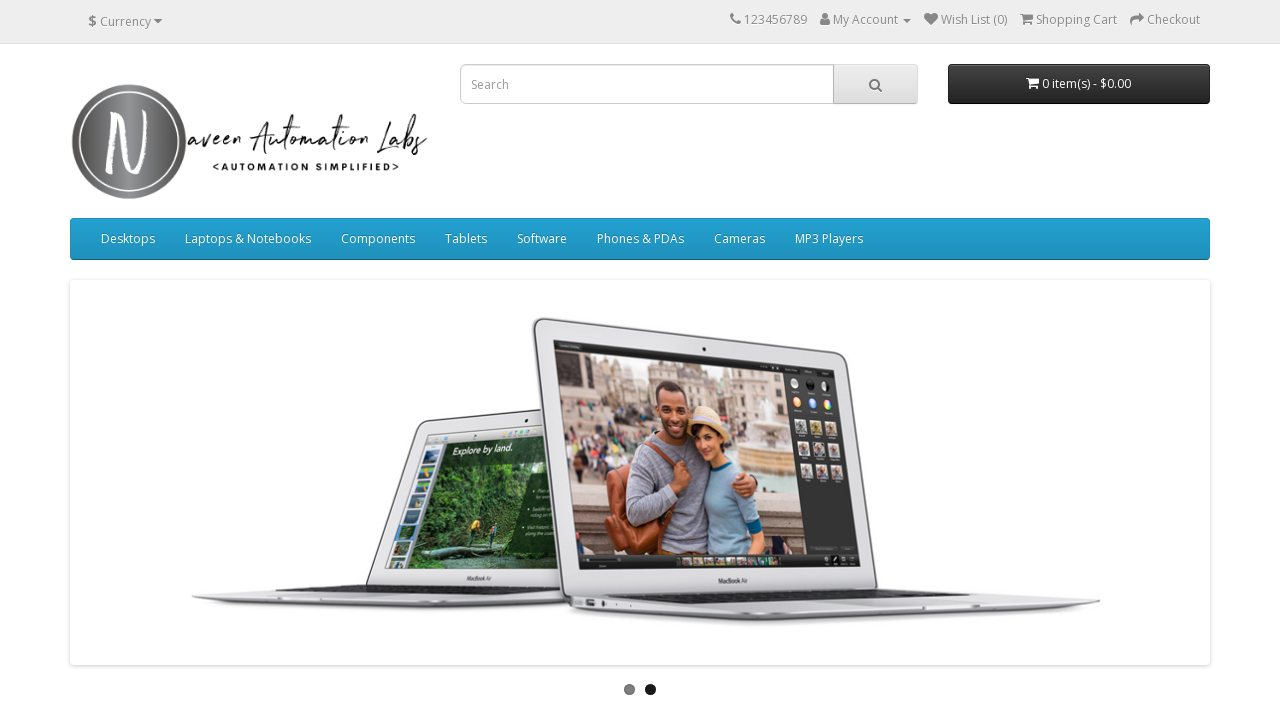

Located OpenCart logo element
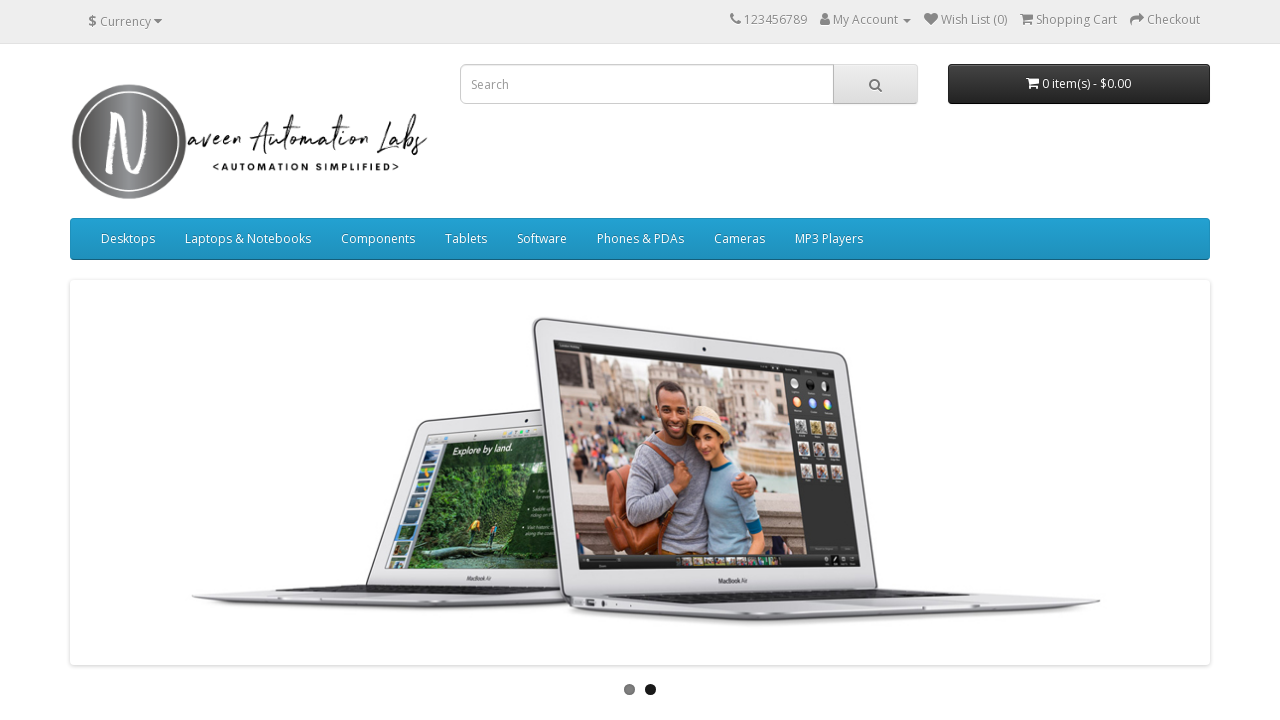

OpenCart logo is now visible on the page
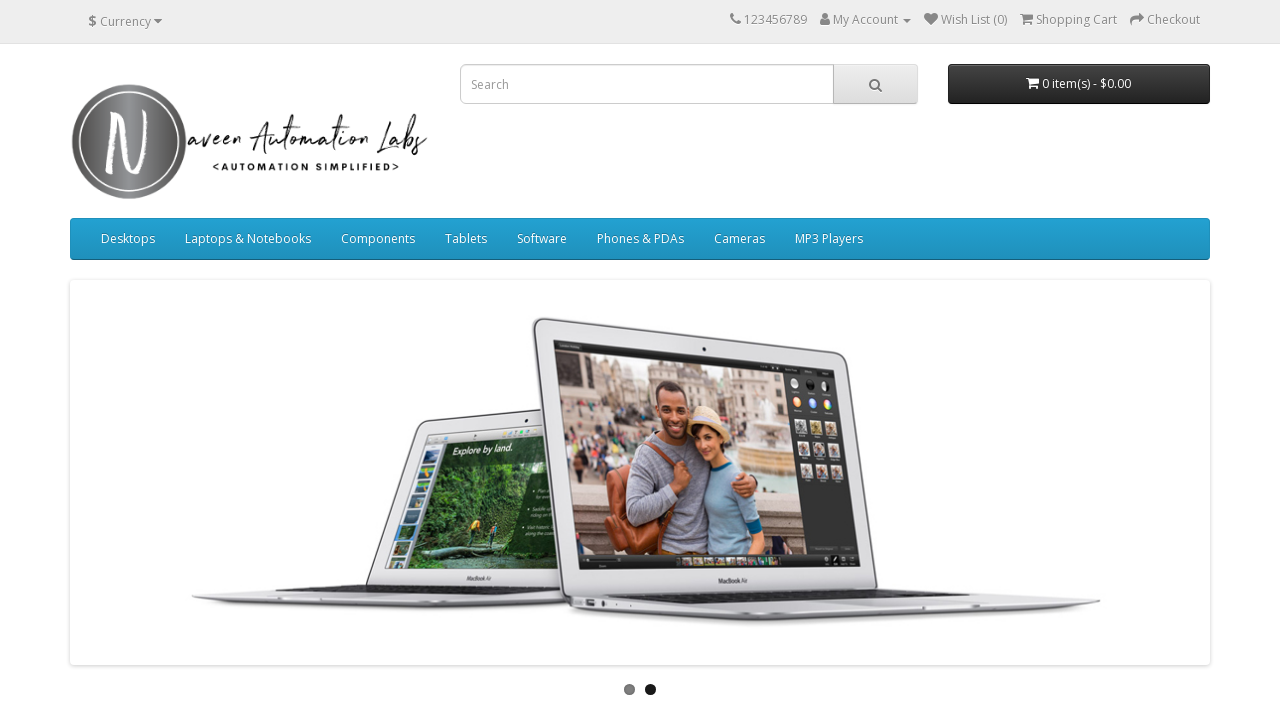

Verified that OpenCart logo is visible (assertion passed)
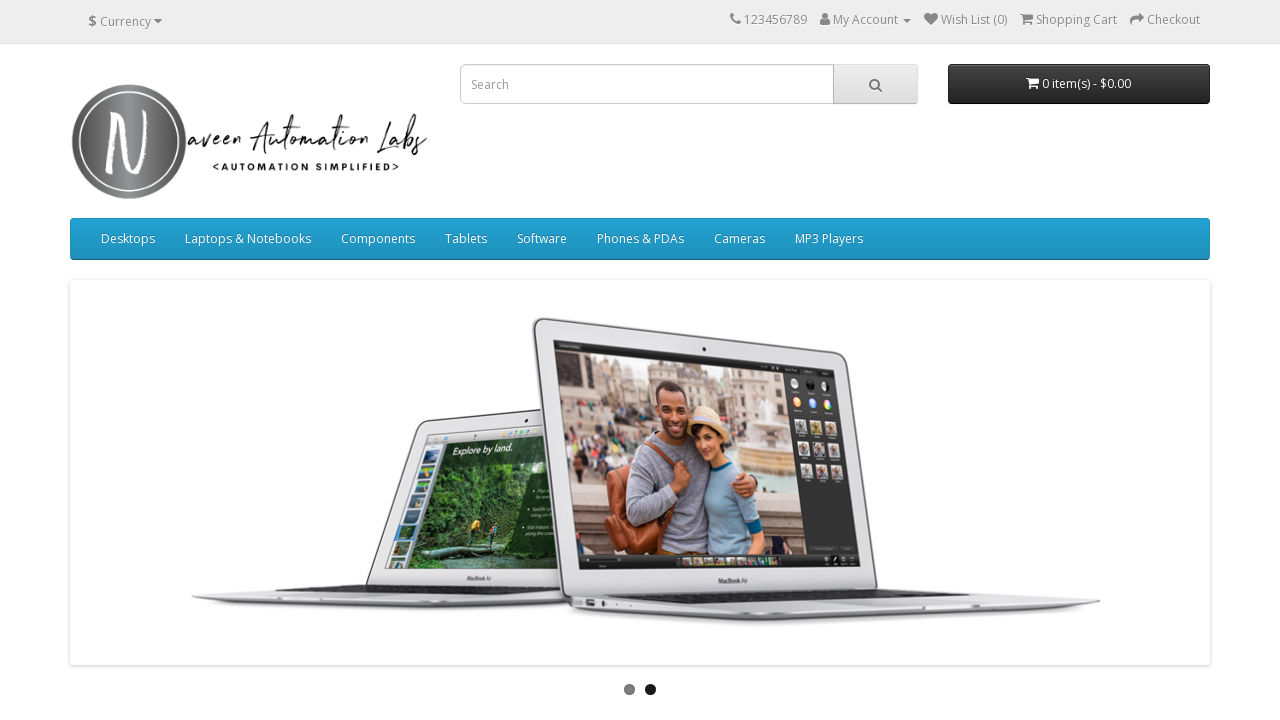

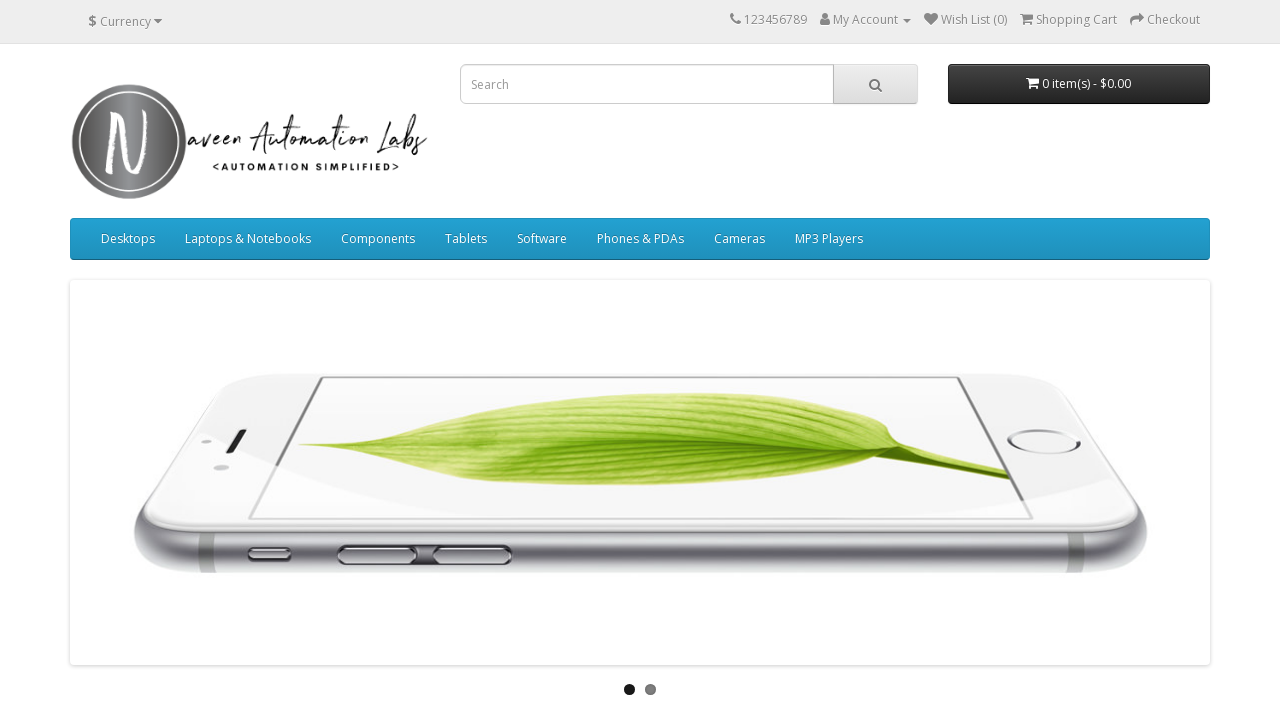